Tests page load performance by measuring load time and verifying it's under 3 seconds

Starting URL: https://domod.ba

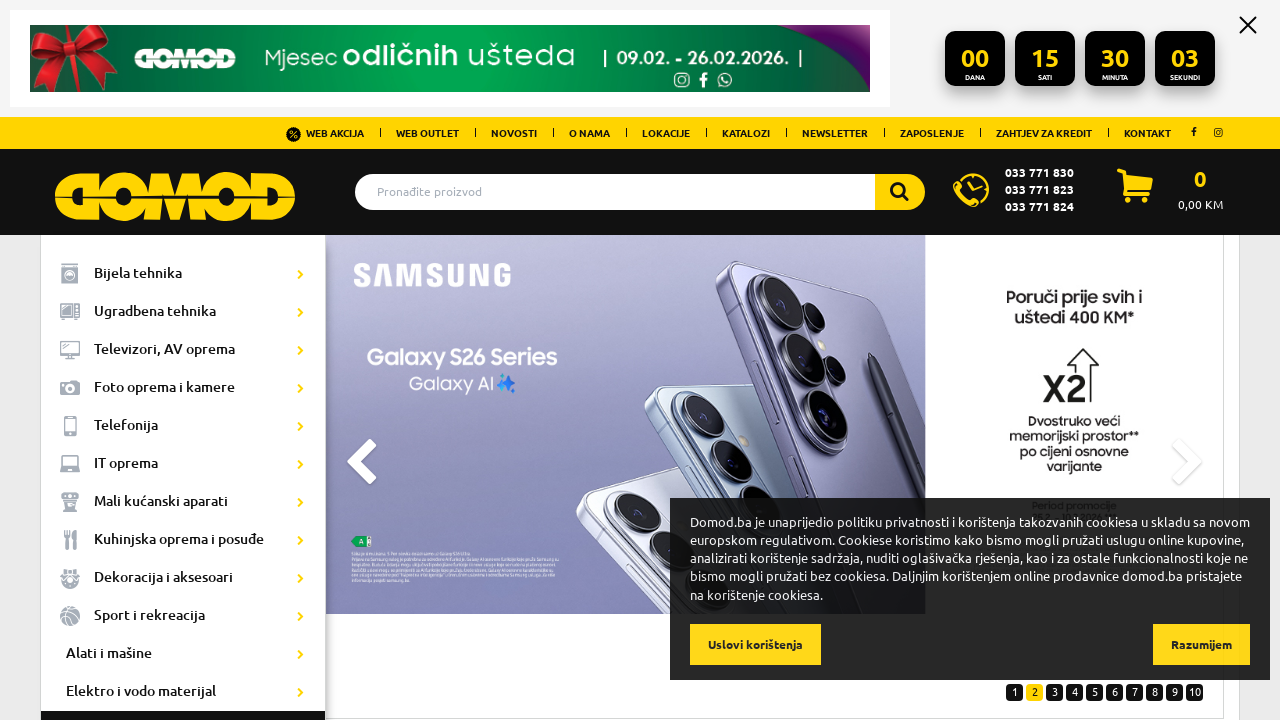

Reloaded page to measure load performance
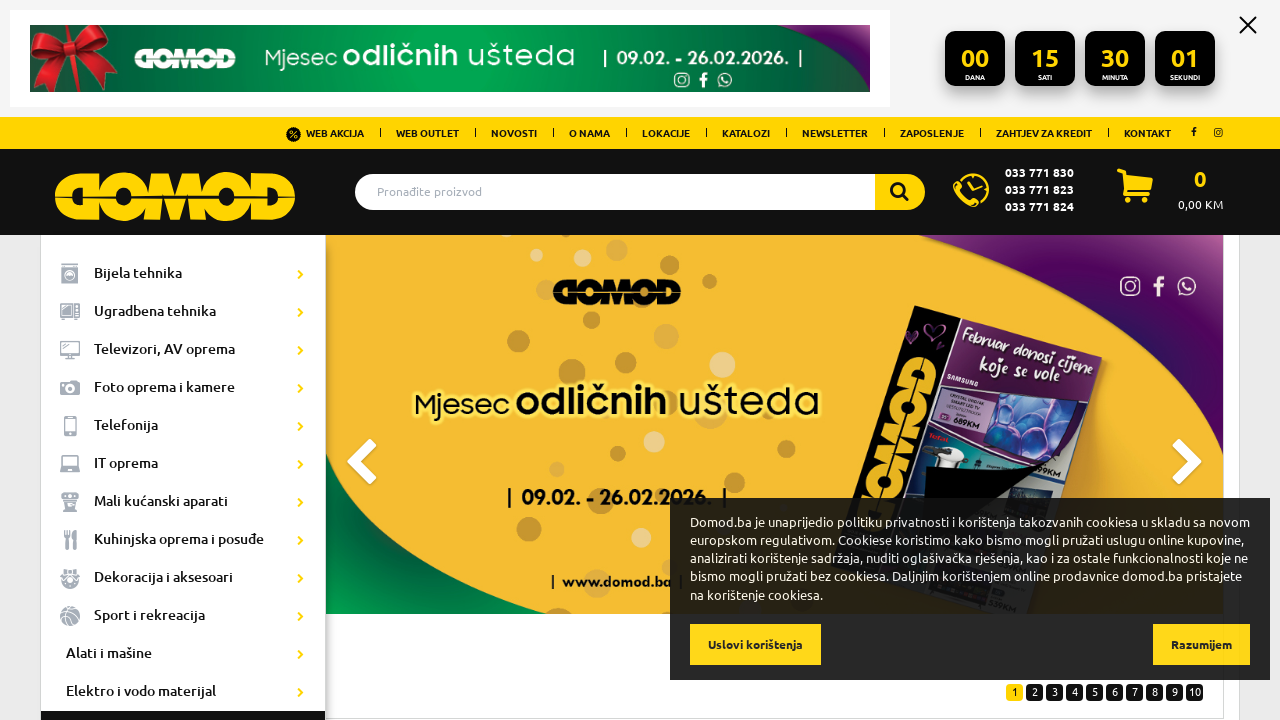

Verified page load time is under 3 seconds: 1723.01ms
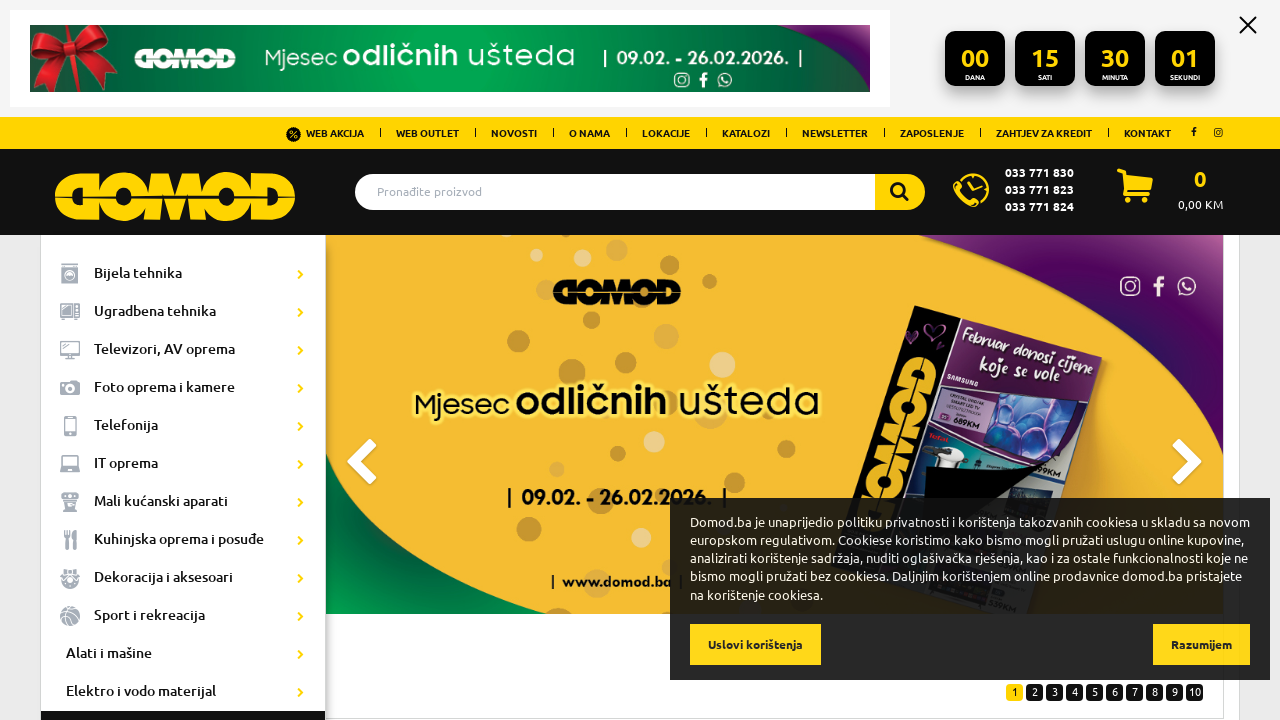

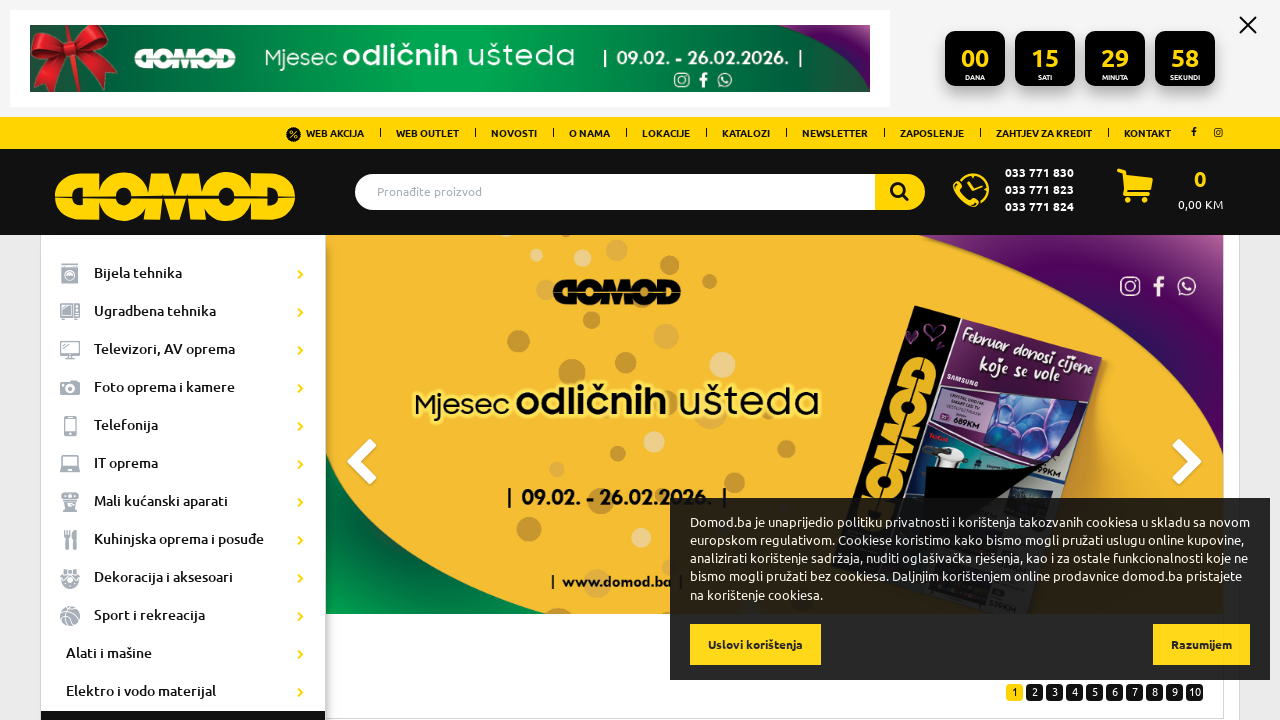